Tests the Jisho.org Japanese dictionary search functionality by entering a Japanese phrase and submitting the search form, then verifying the results page loads.

Starting URL: https://www.jisho.org

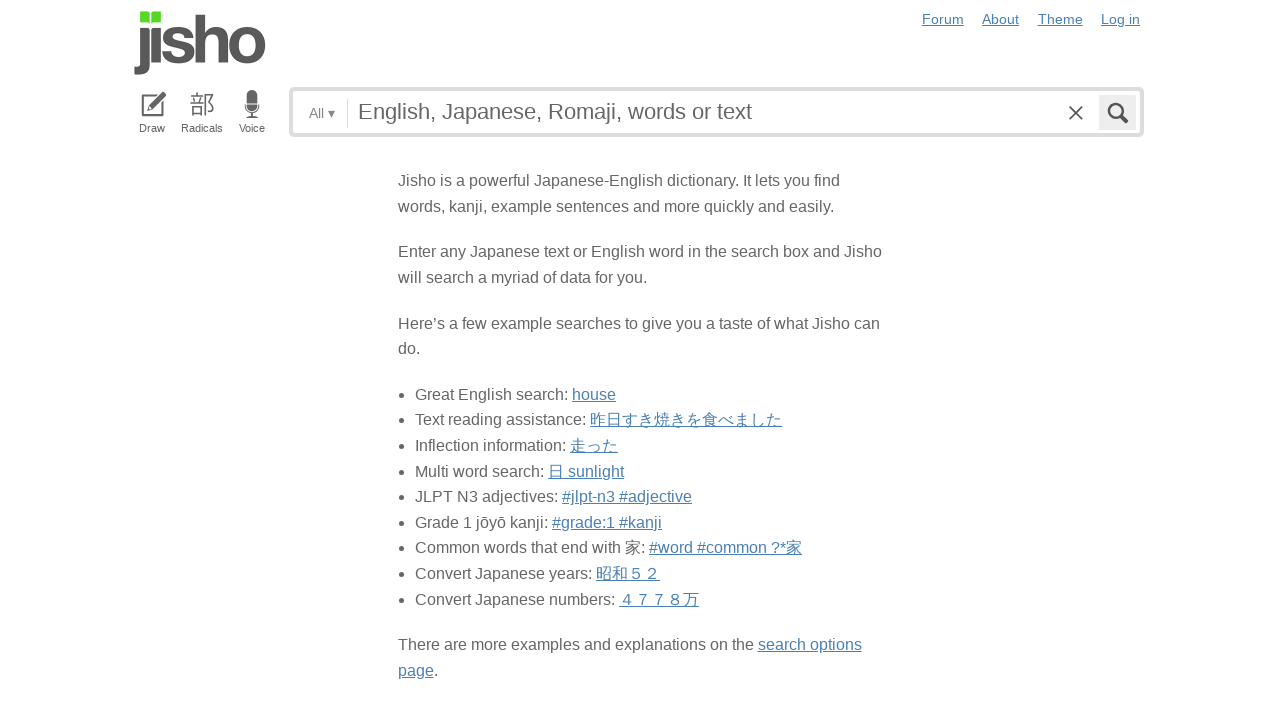

Filled search input with Japanese phrase '昨日すき焼きを食べました' on .text_input input
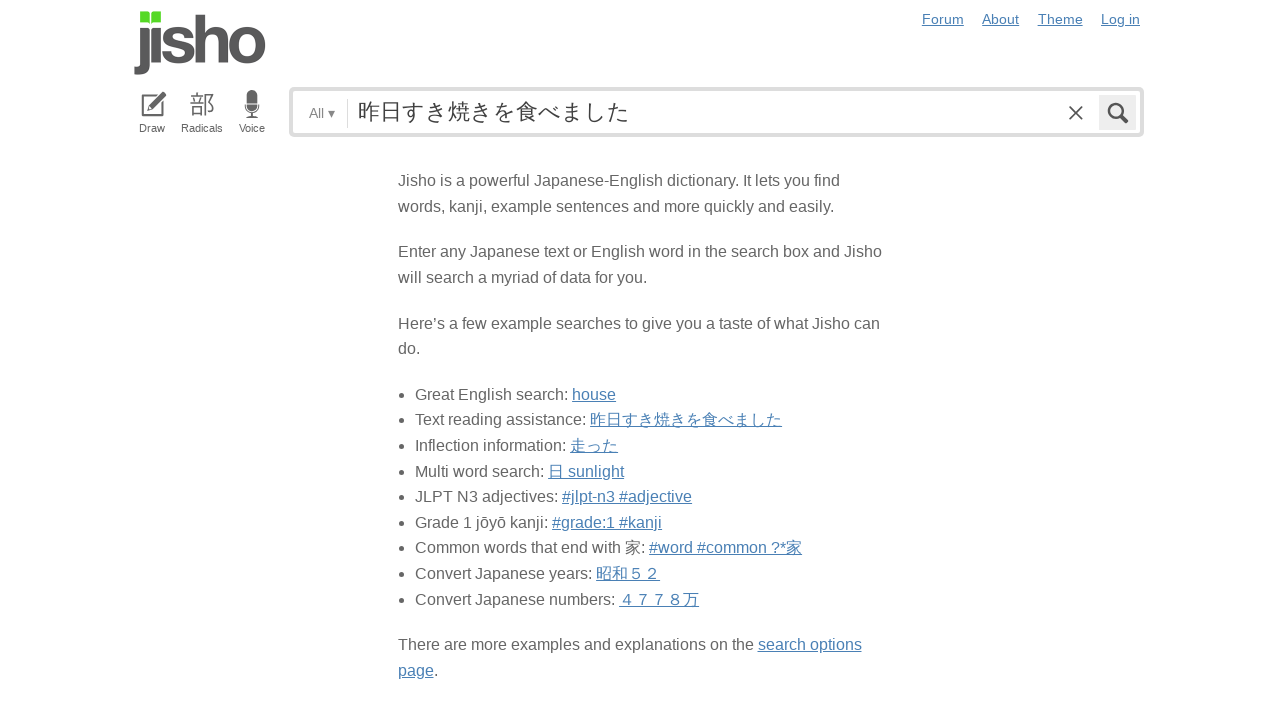

Clicked search button to submit query at (1118, 113) on #search_main button
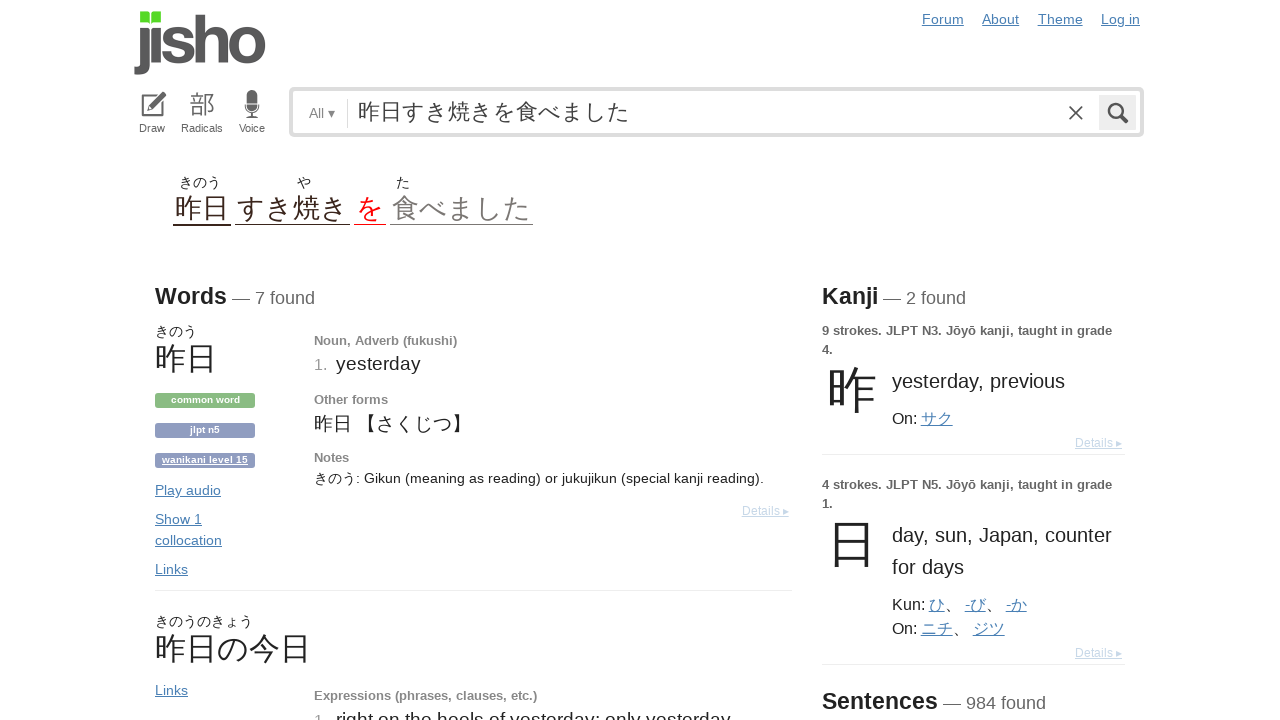

Results page container loaded
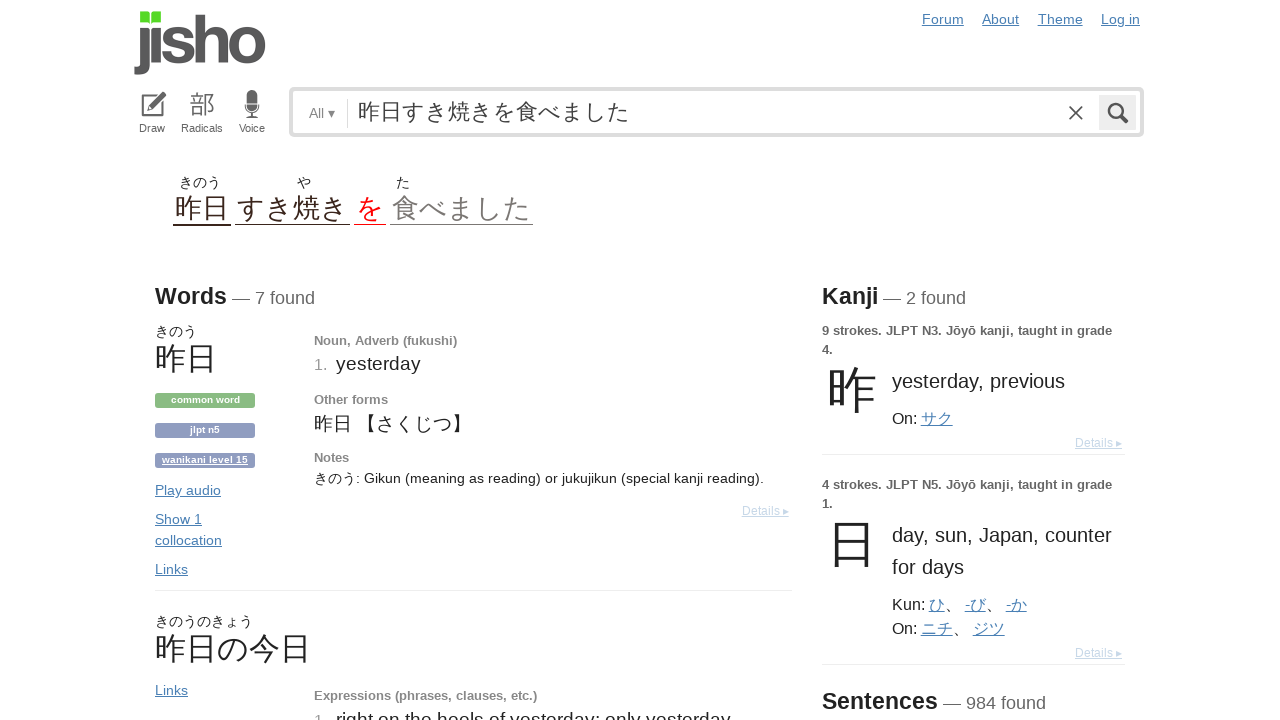

Search results displayed with concept representations
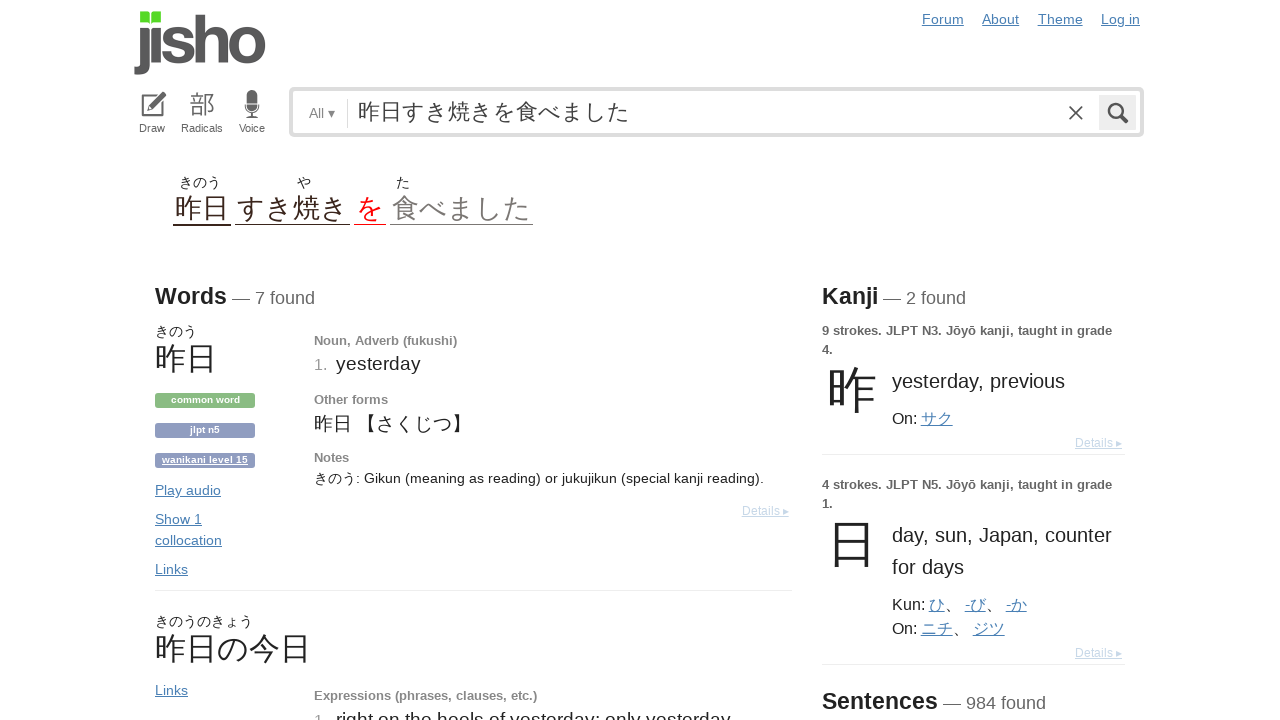

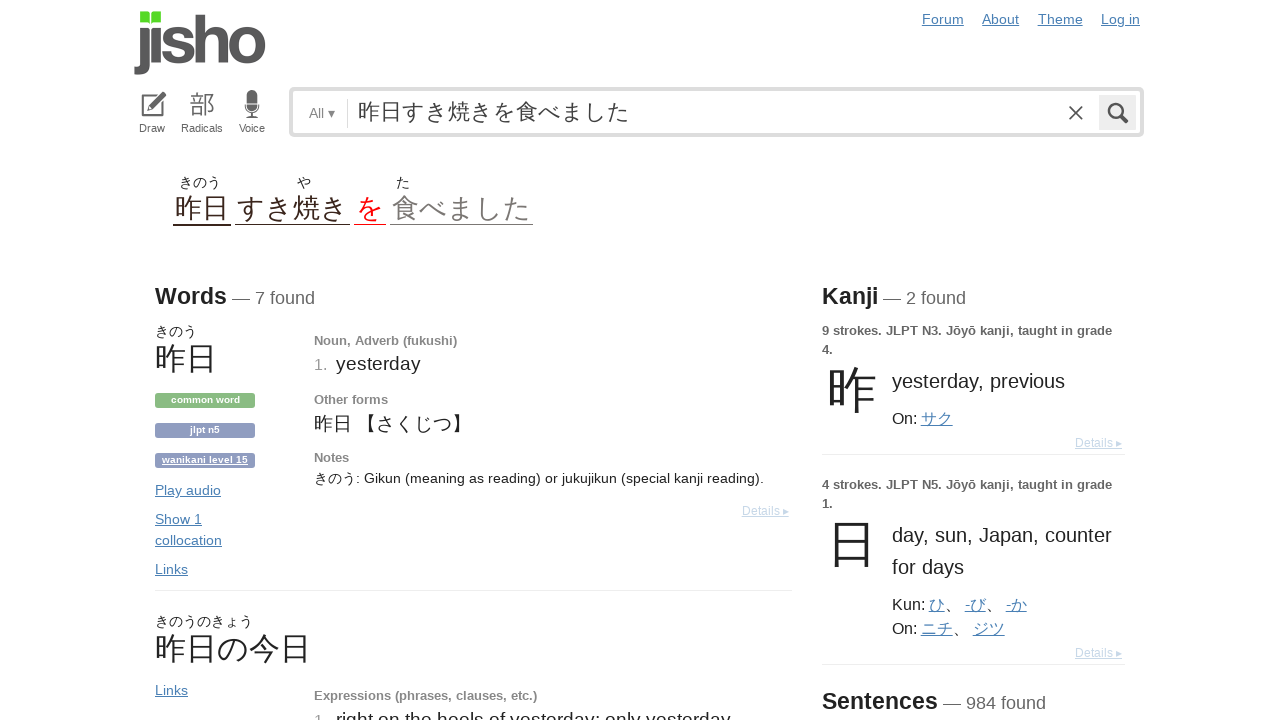